Tests modern/sweet alert modal by clicking a button, verifying the modal content appears, and closing it

Starting URL: https://letcode.in/alert

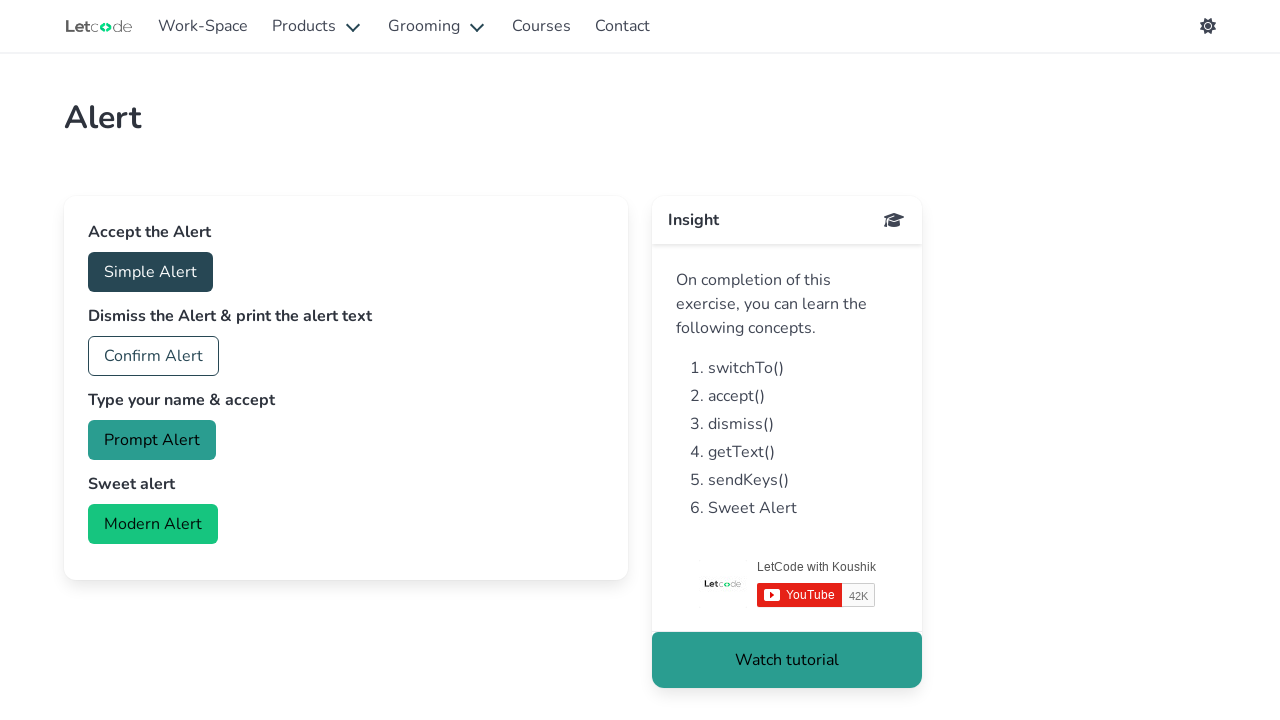

Clicked modern alert button at (153, 524) on #modern
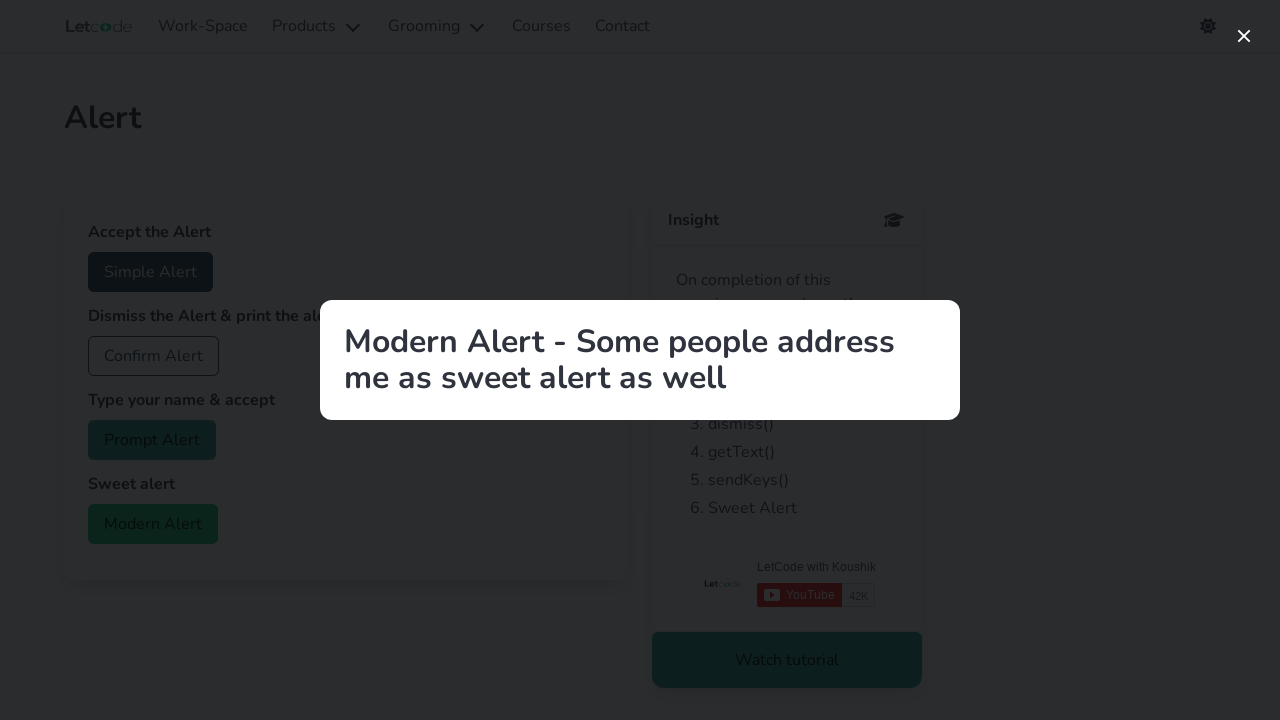

Modern alert modal content appeared with title visible
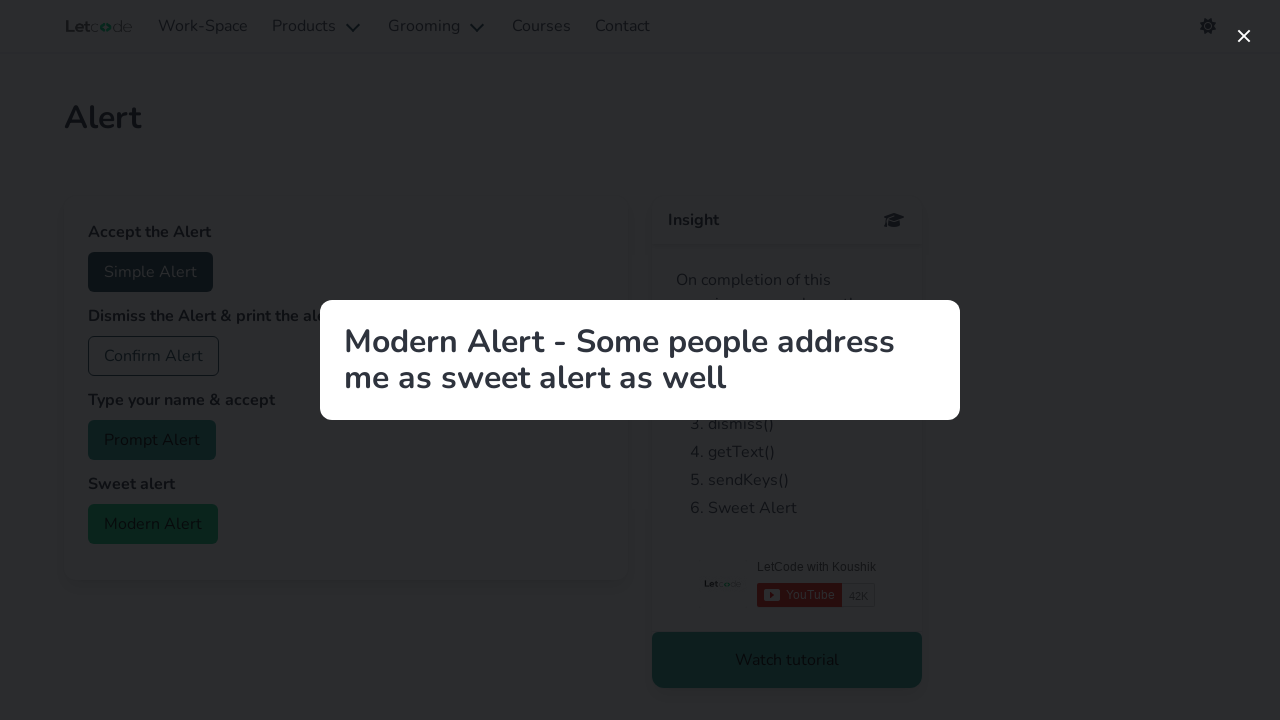

Closed the modern alert modal at (1244, 36) on button.modal-close.is-large
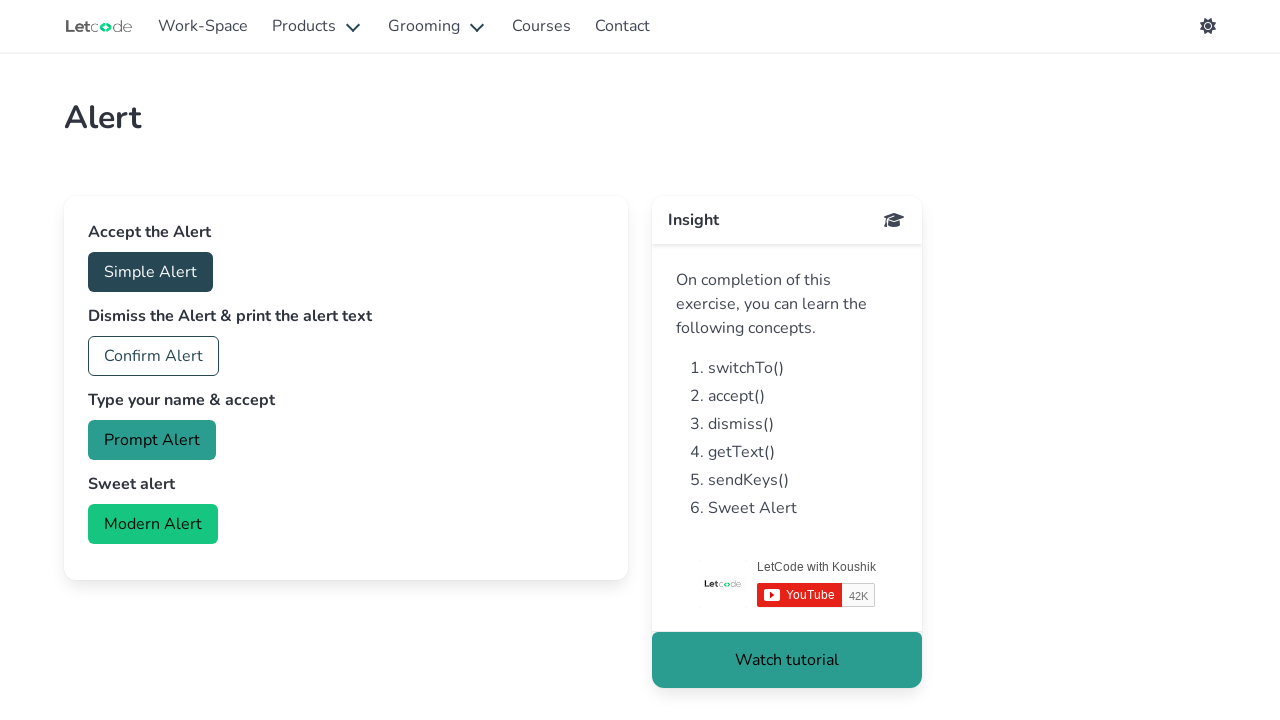

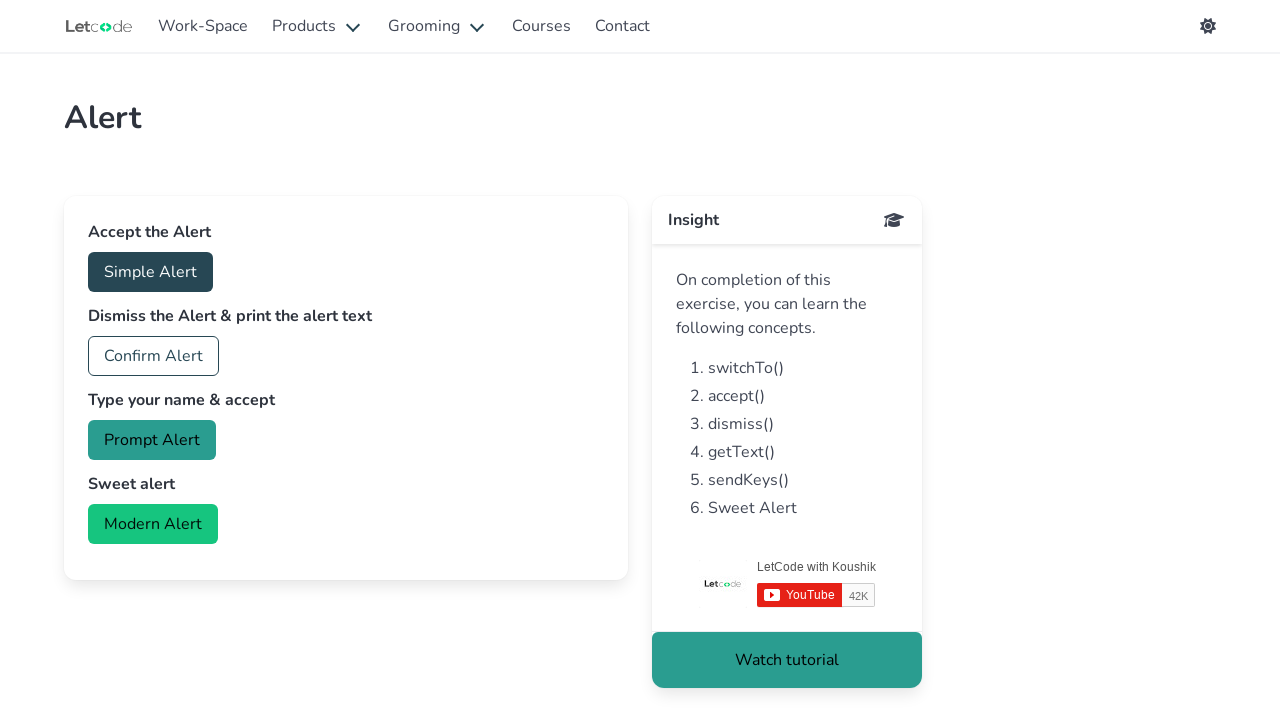